Navigates to a portfolio website and verifies that a specific link text element is present on the page

Starting URL: https://matthewgedminer.studio.site

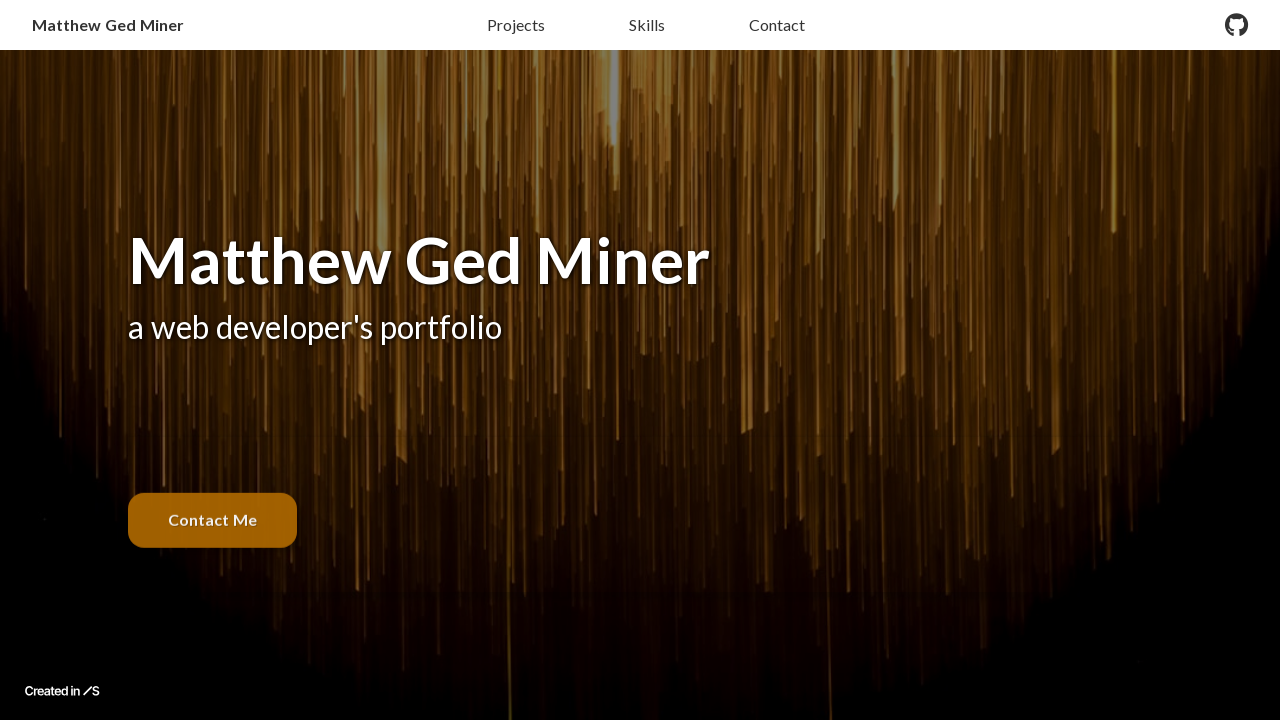

Navigated to portfolio website at https://matthewgedminer.studio.site
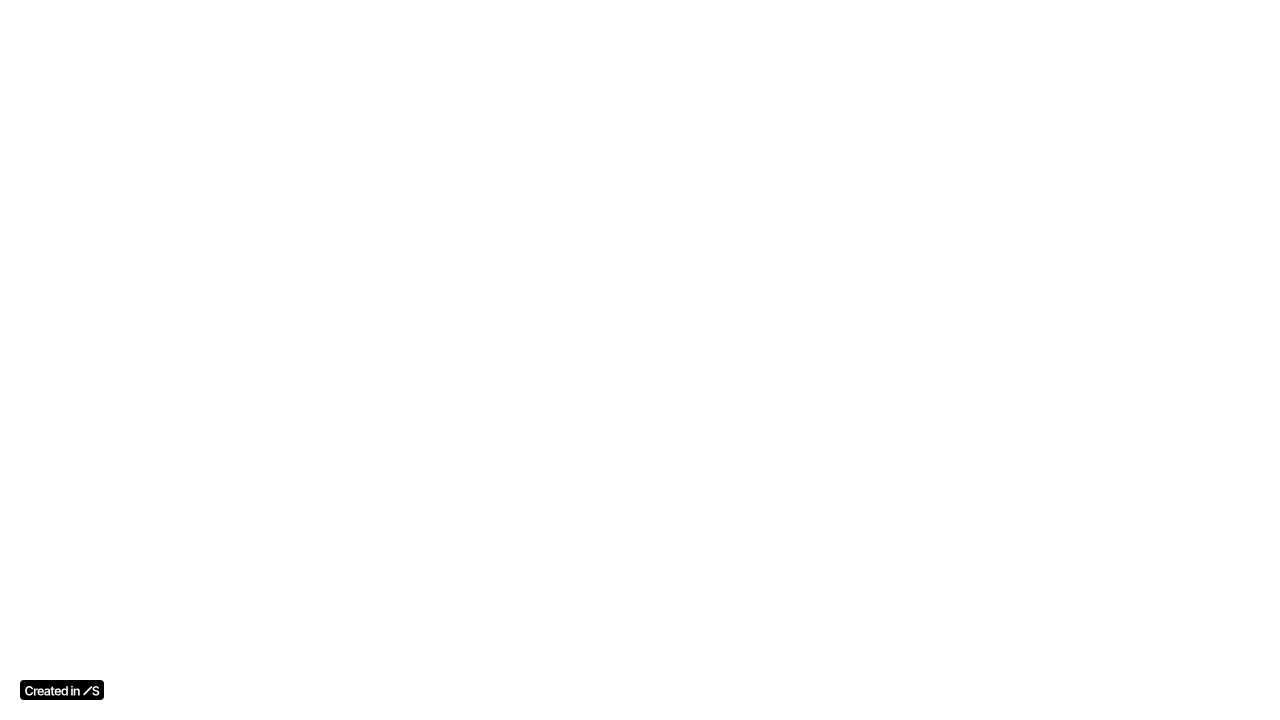

Waited for and located the 'Matthew Ged Miner' link element
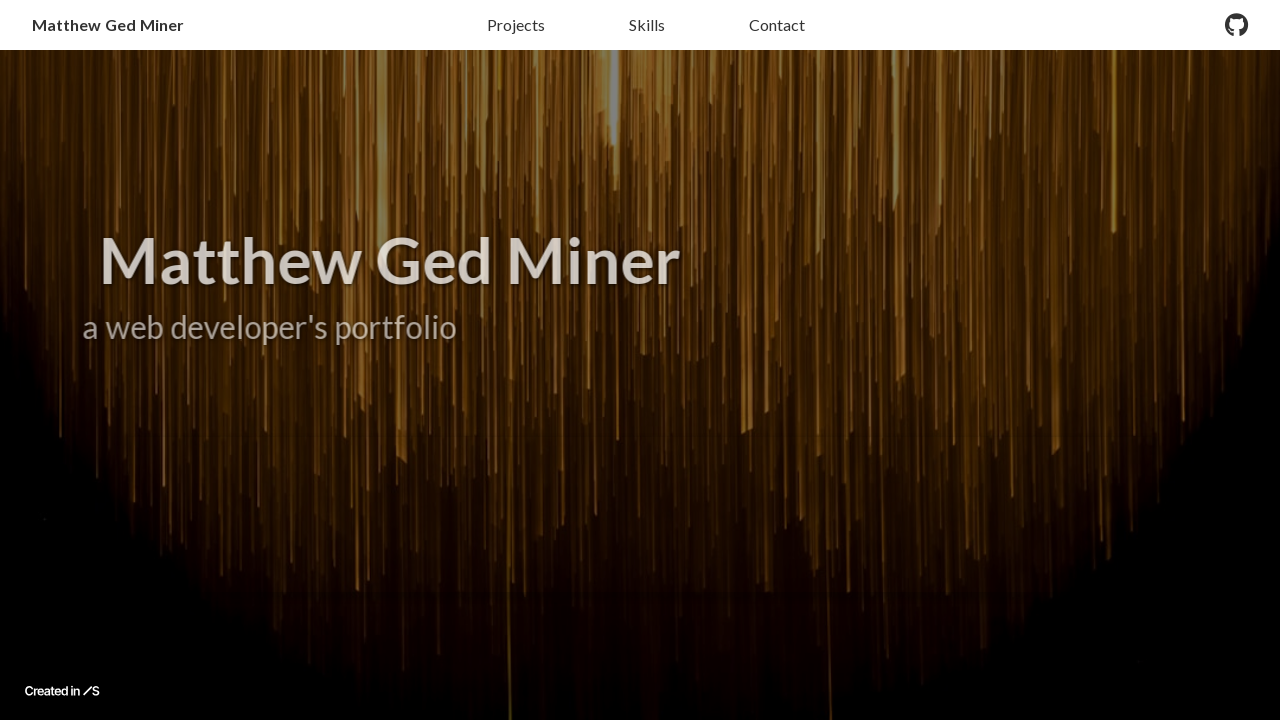

Retrieved text content from link element: 'Matthew Ged Miner'
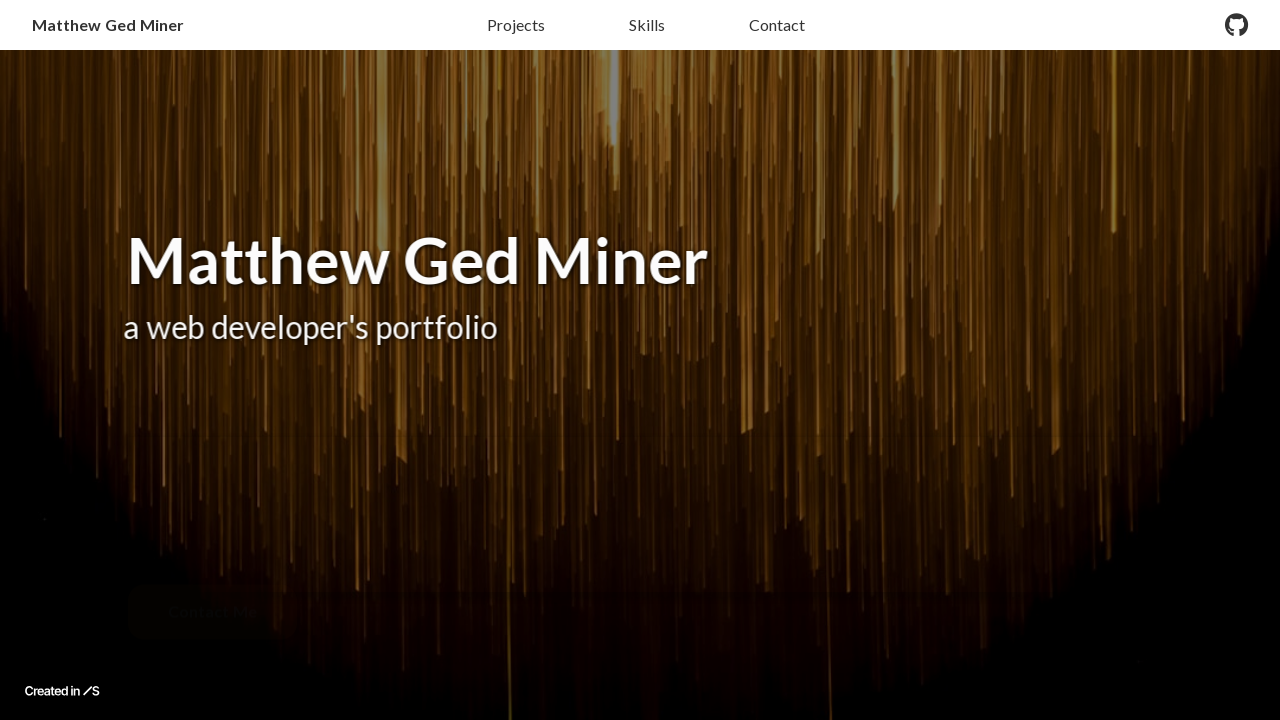

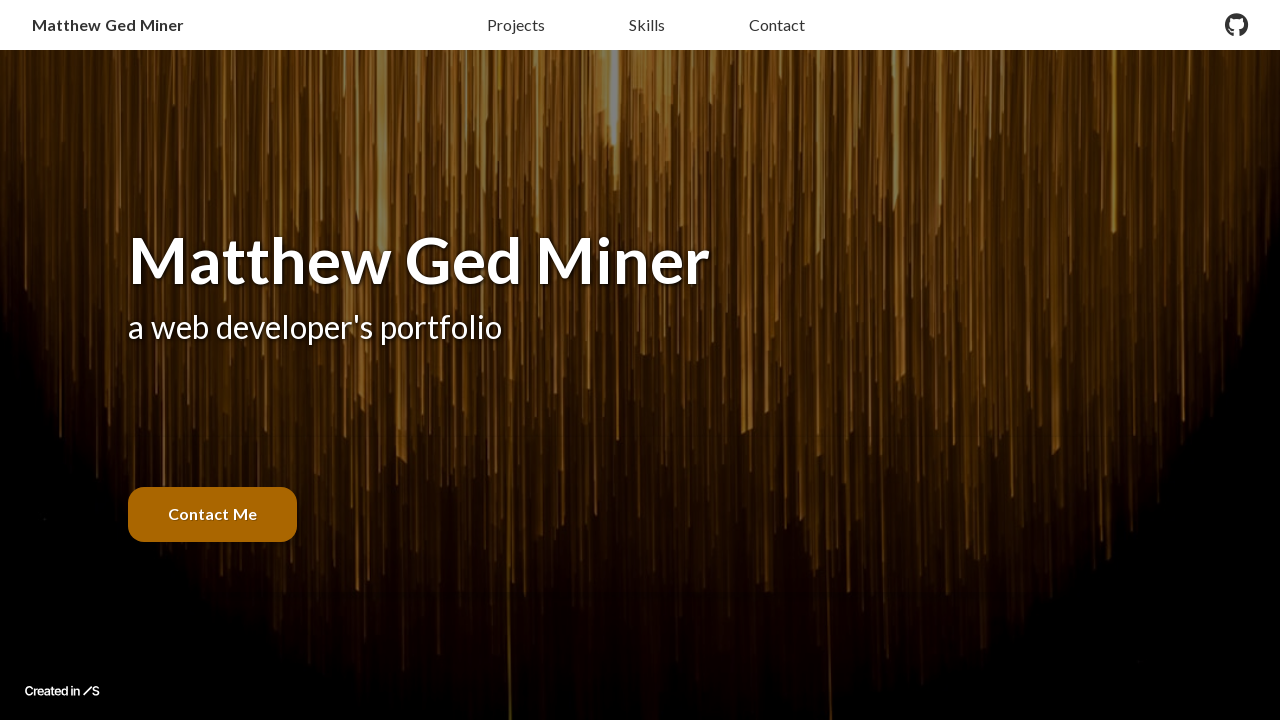